Tests the hamburger menu button by clicking it and verifying the side menu appears

Starting URL: https://www.student.uni-stuttgart.de/

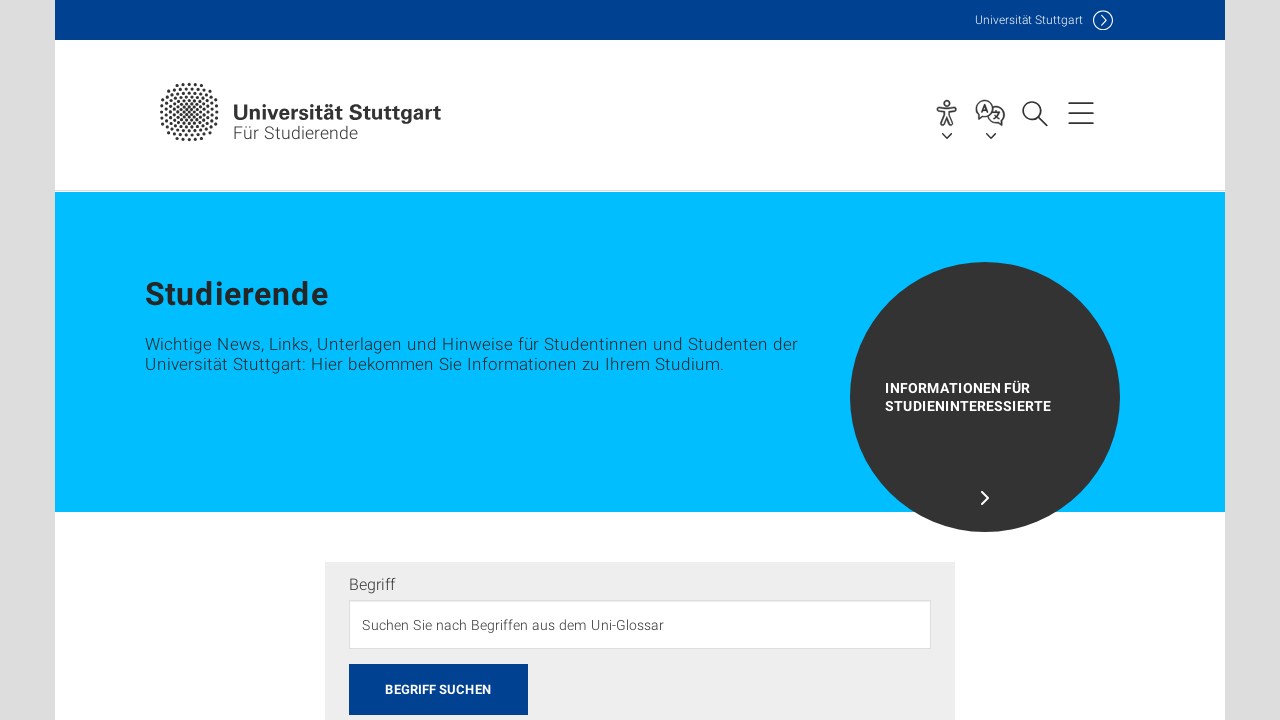

Located hamburger button element
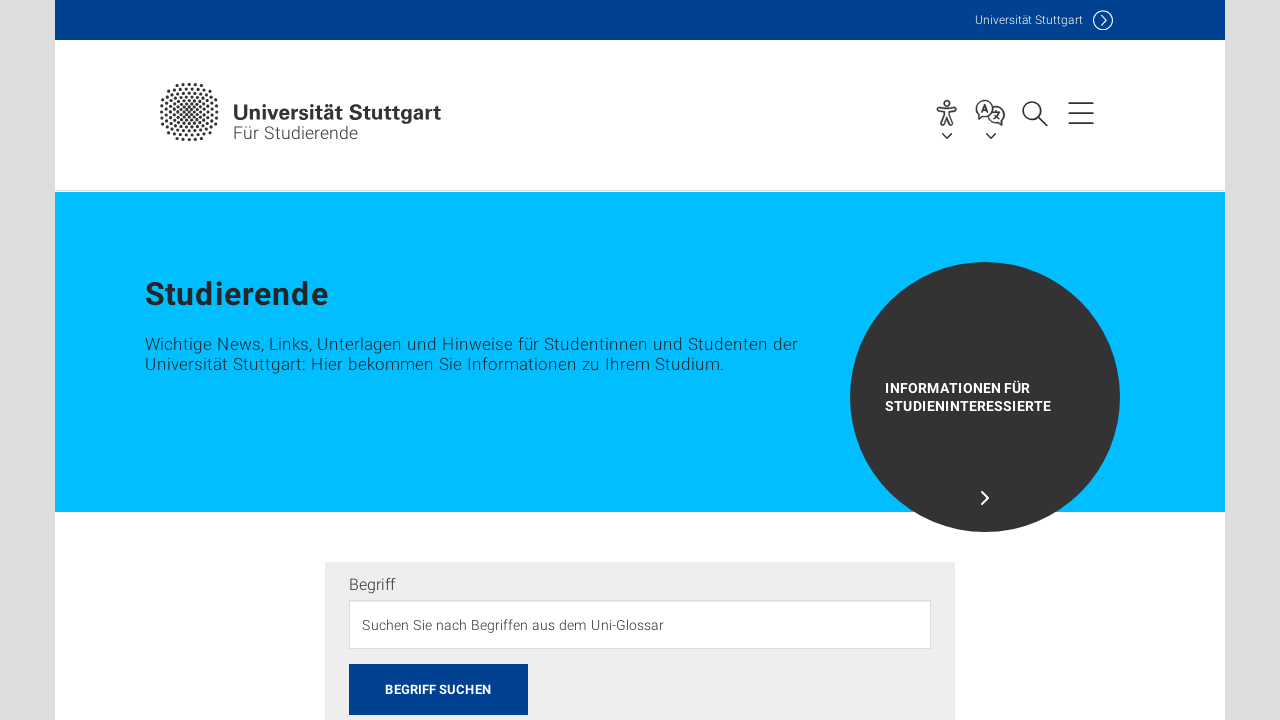

Hamburger button is now visible
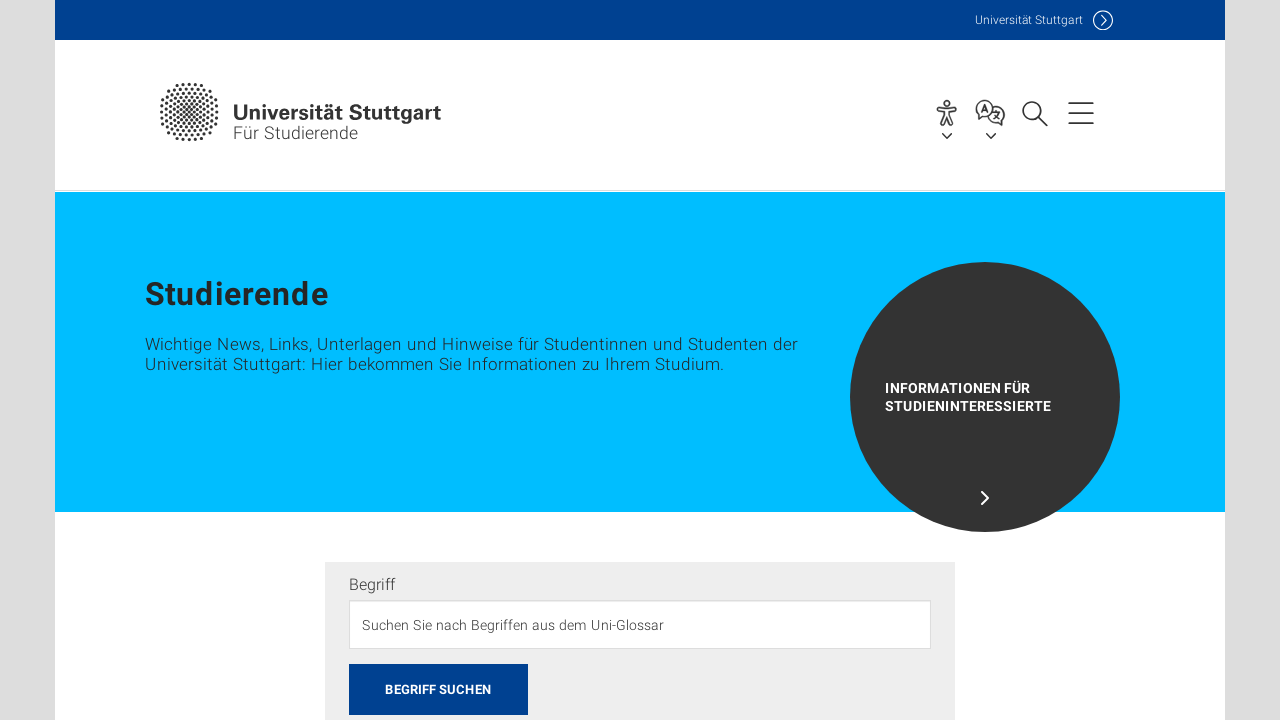

Clicked the hamburger menu button at (1081, 112) on .lines-button
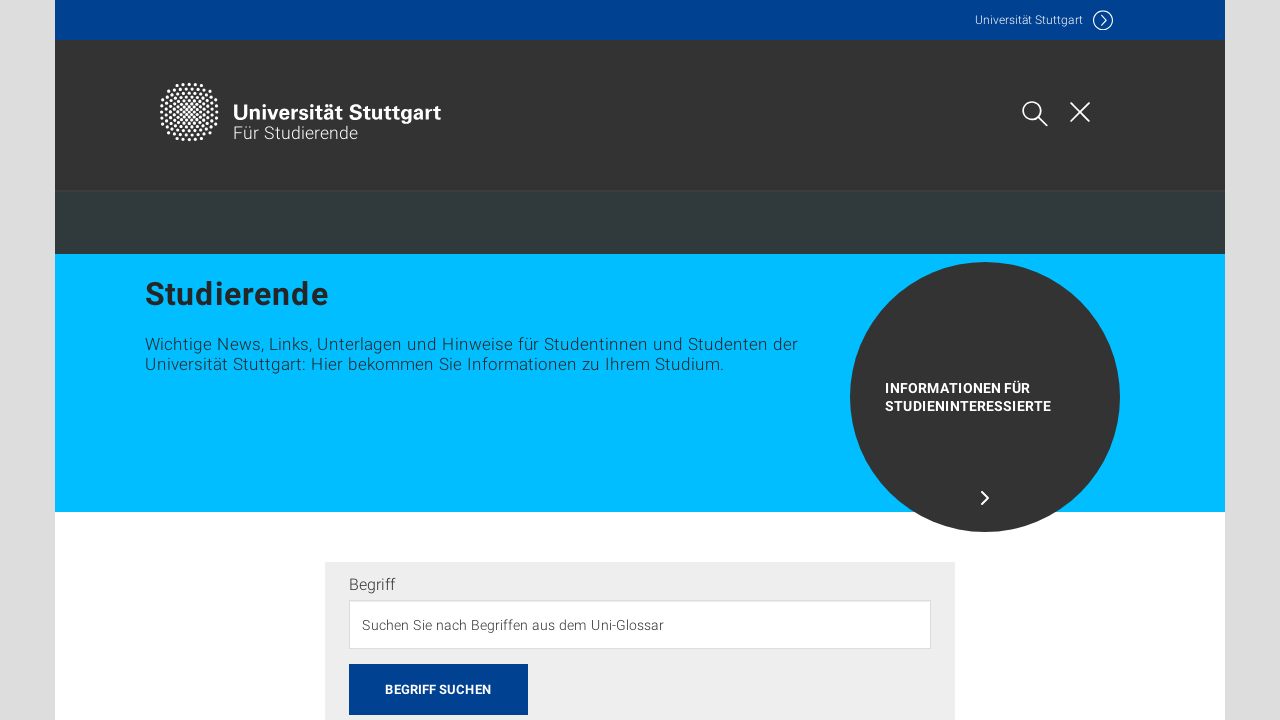

Side menu appeared after clicking hamburger button
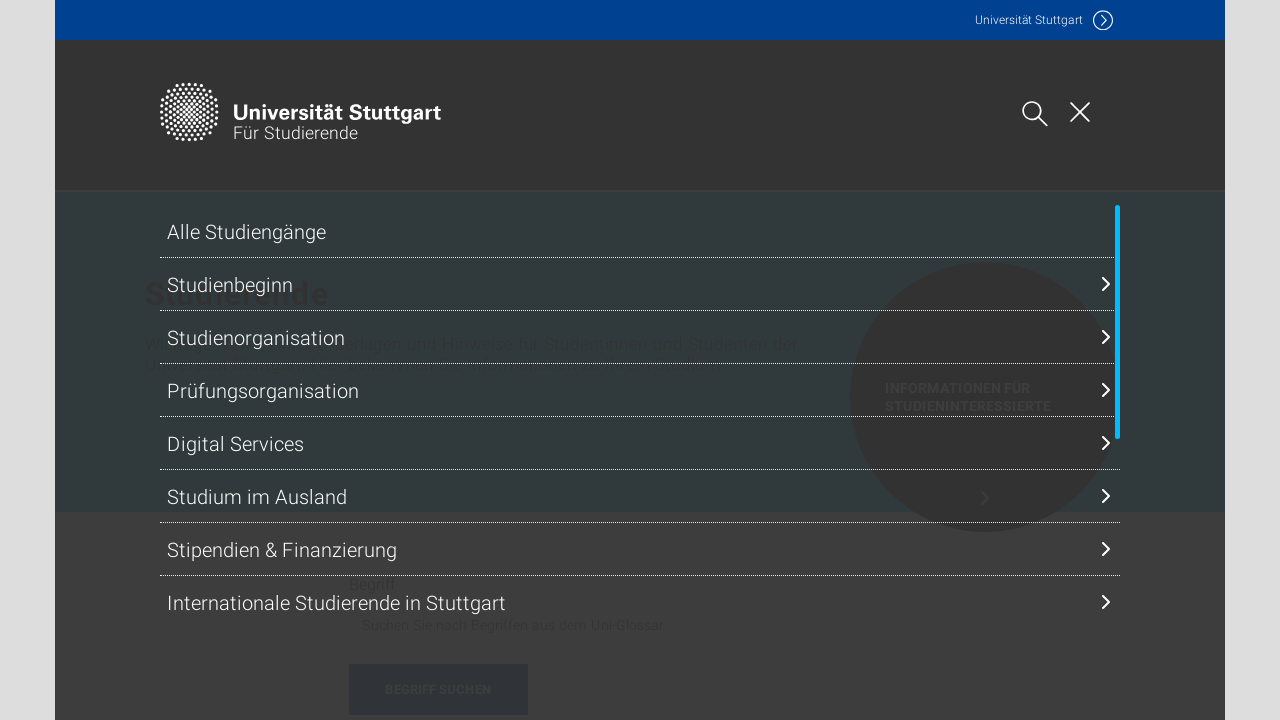

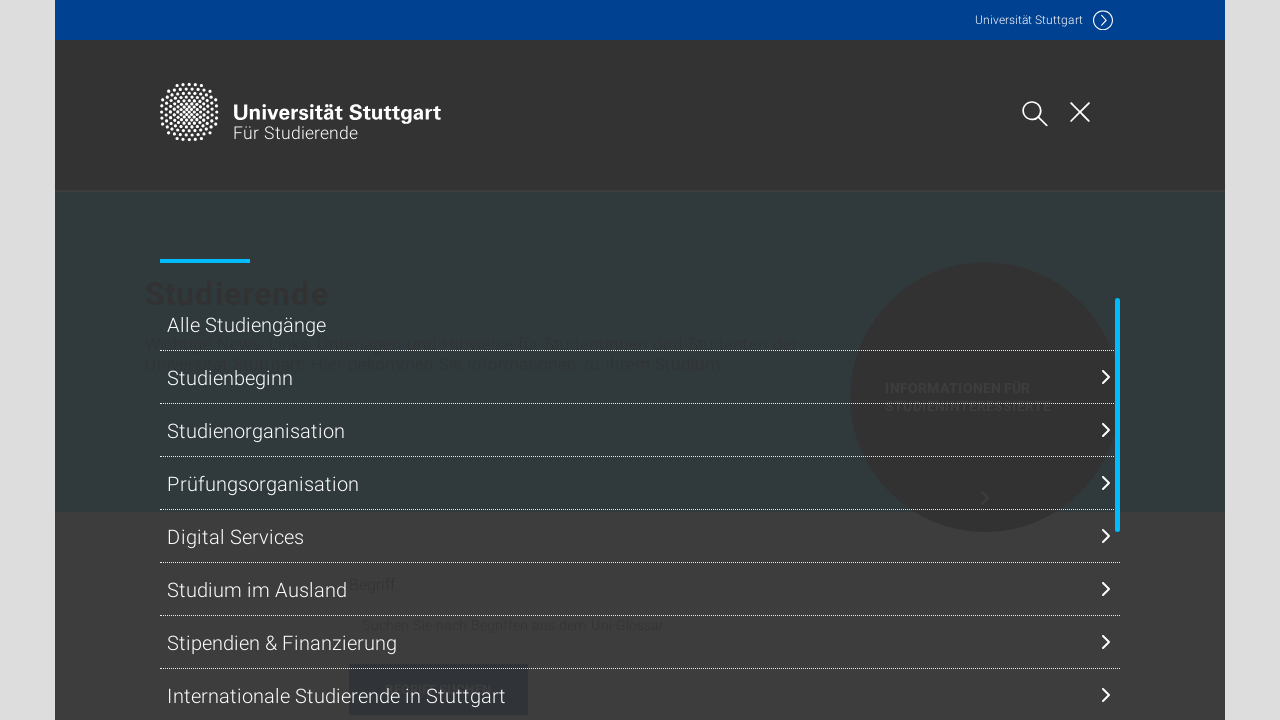